Checks that basic SEO elements (meta description and canonical URL) are present on the homepage

Starting URL: https://caiatech.com/

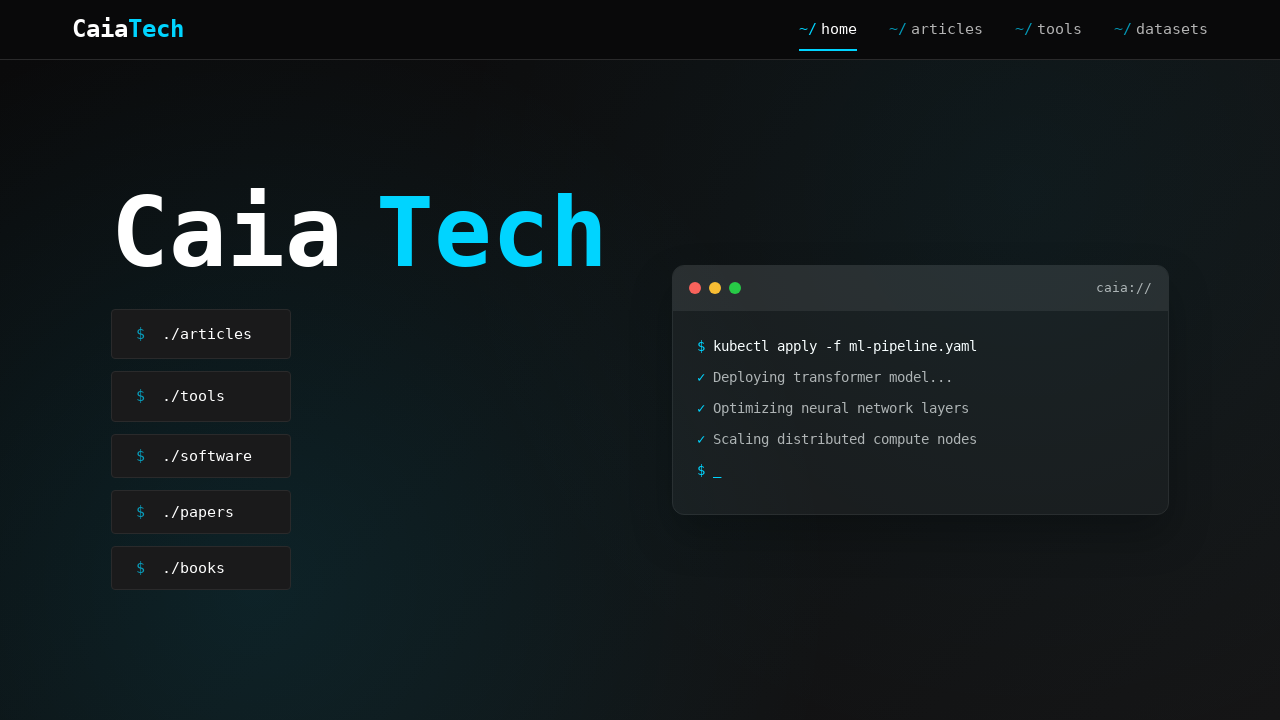

Navigated to https://caiatech.com/
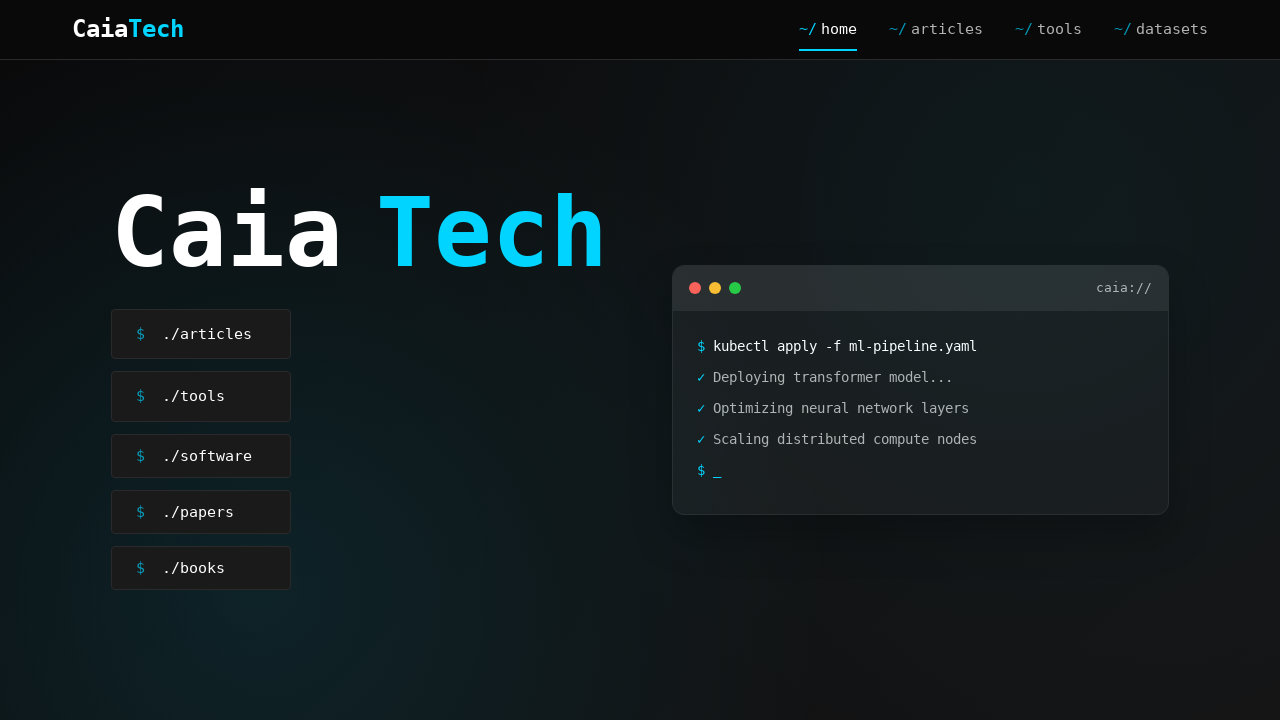

Retrieved meta description attribute
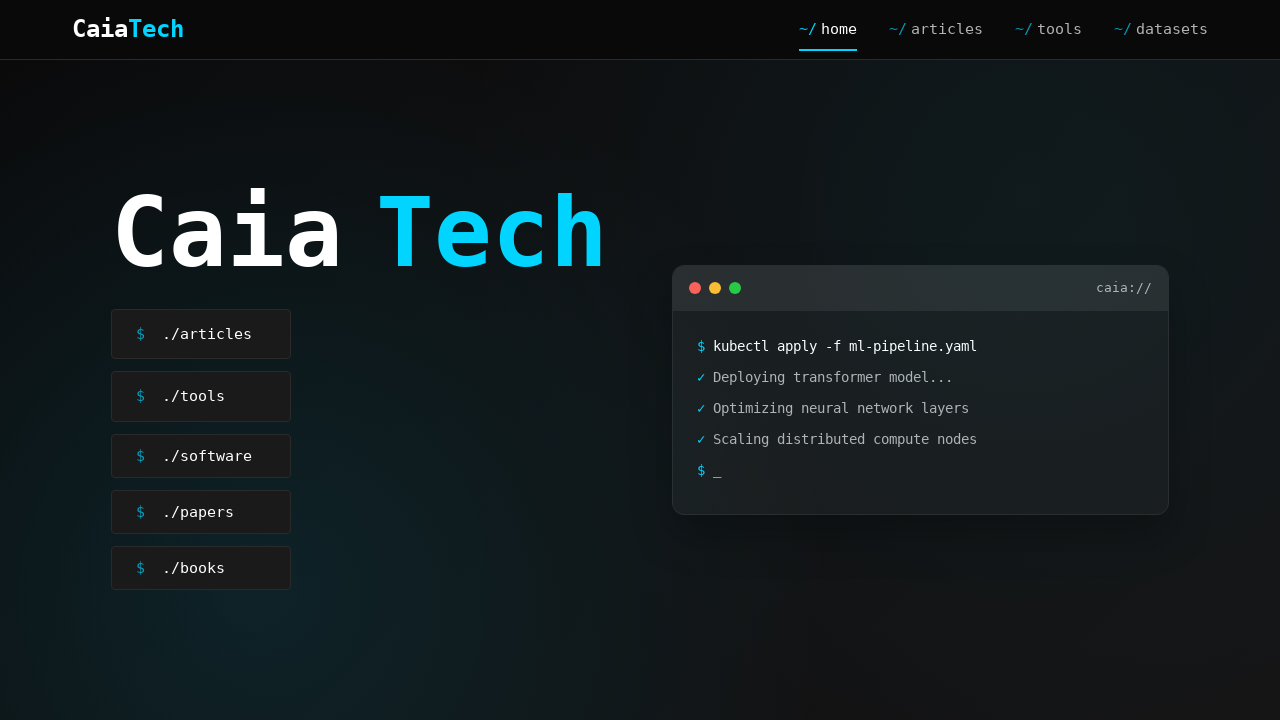

Verified meta description is present and has content
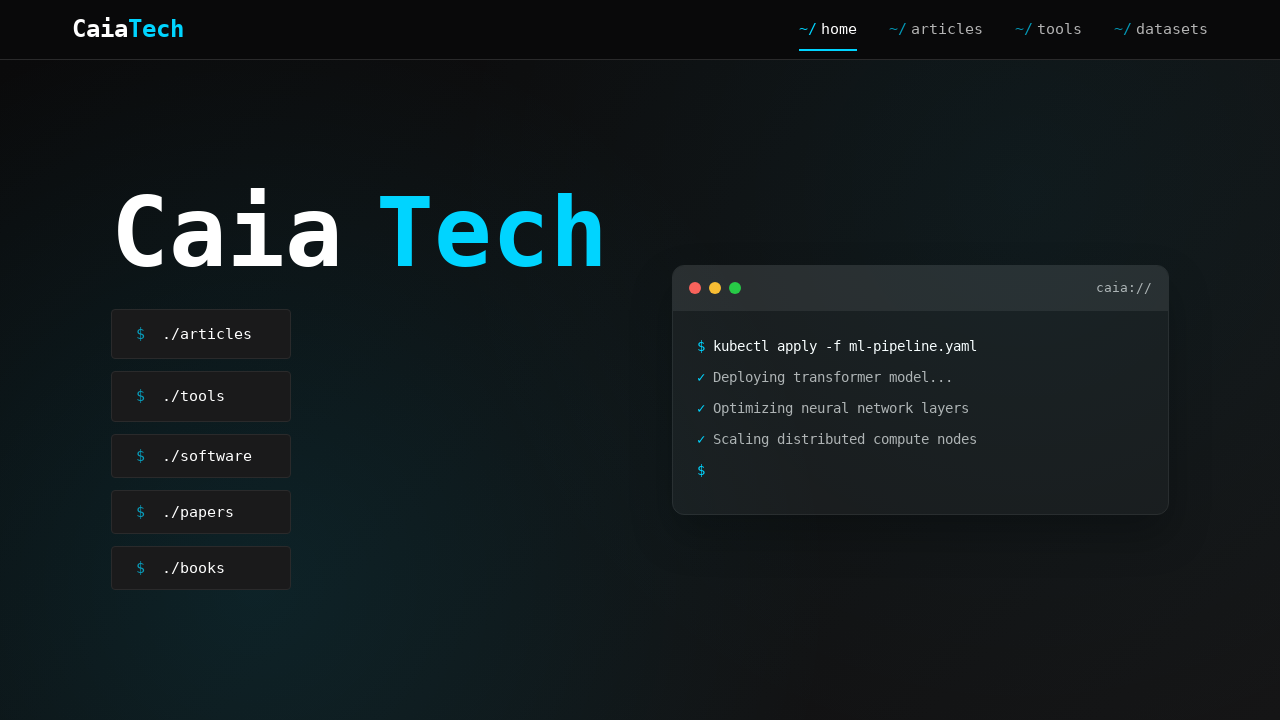

Retrieved canonical URL attribute
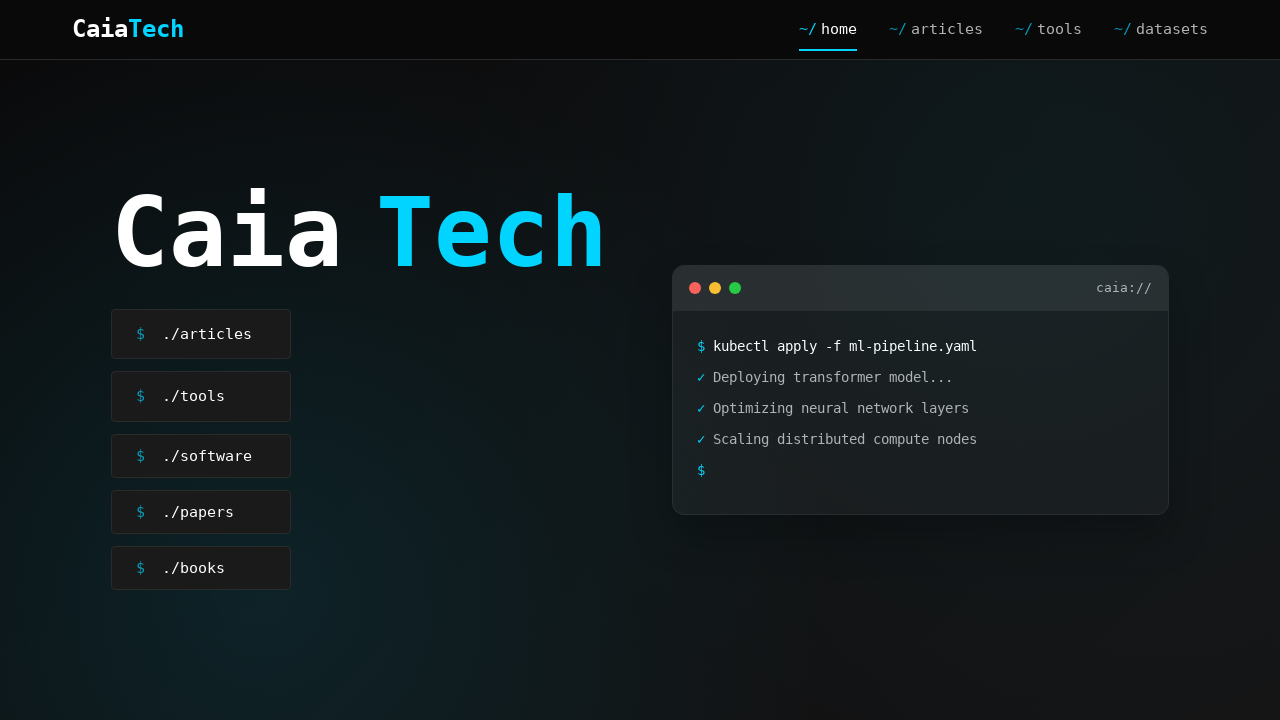

Verified canonical URL is present
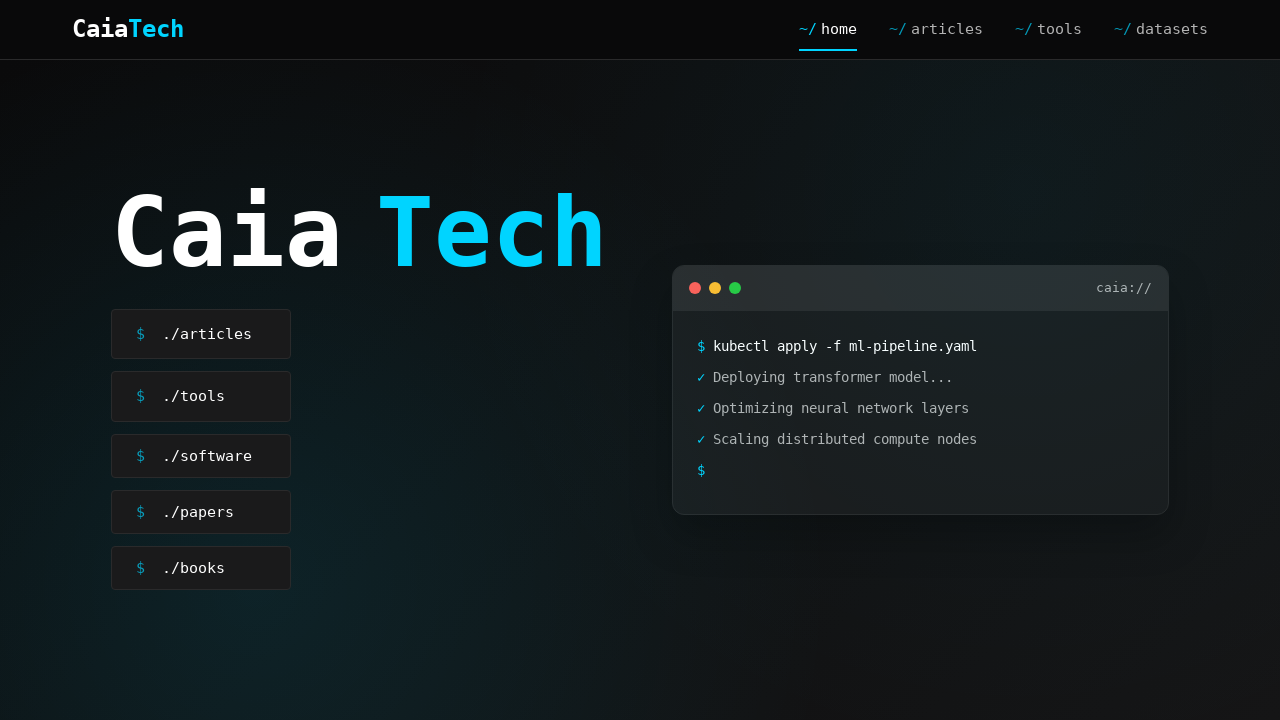

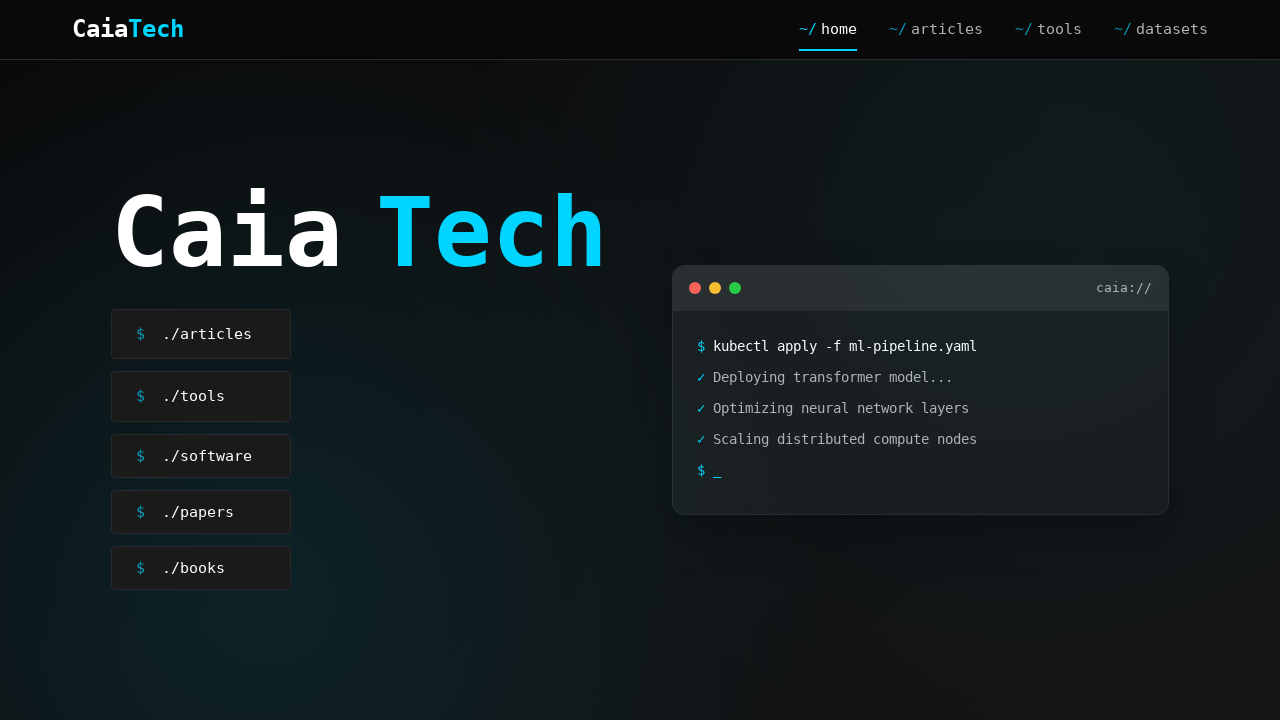